Tests that new todo items are appended to the bottom of the list by creating 3 items and verifying the count

Starting URL: https://demo.playwright.dev/todomvc

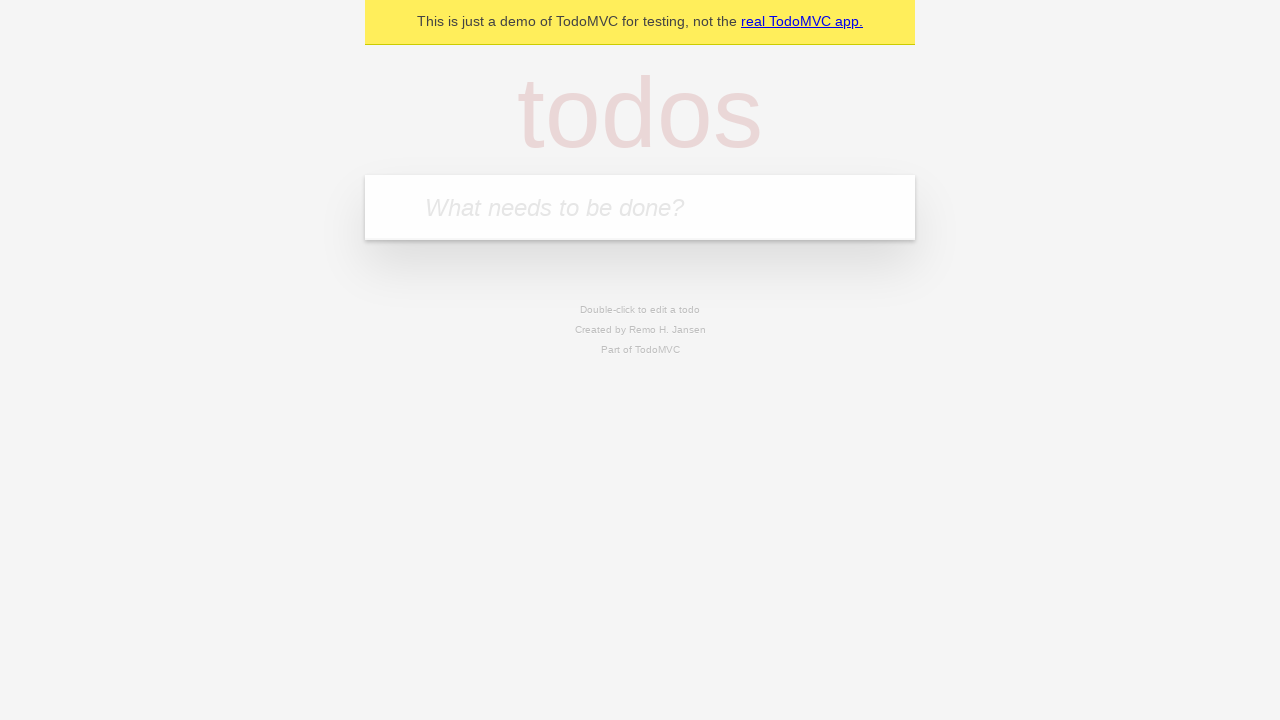

Filled todo input with 'buy some cheese' on internal:attr=[placeholder="What needs to be done?"i]
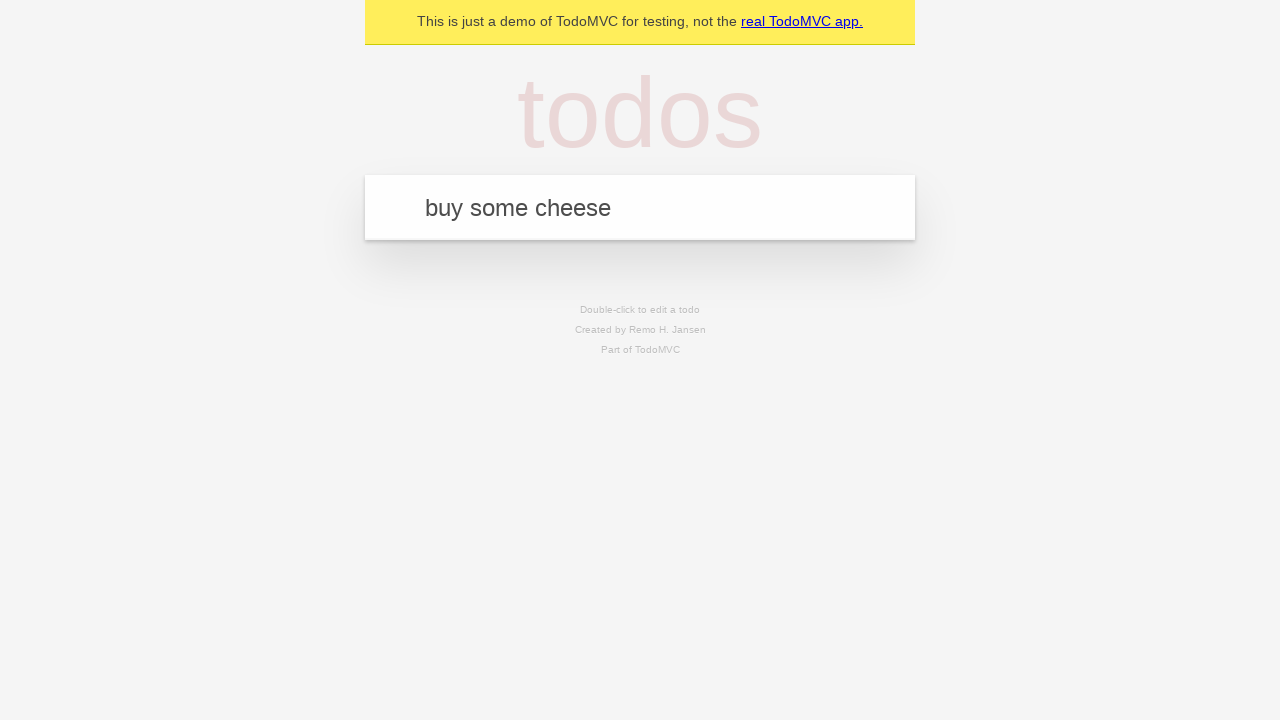

Pressed Enter to add first todo item on internal:attr=[placeholder="What needs to be done?"i]
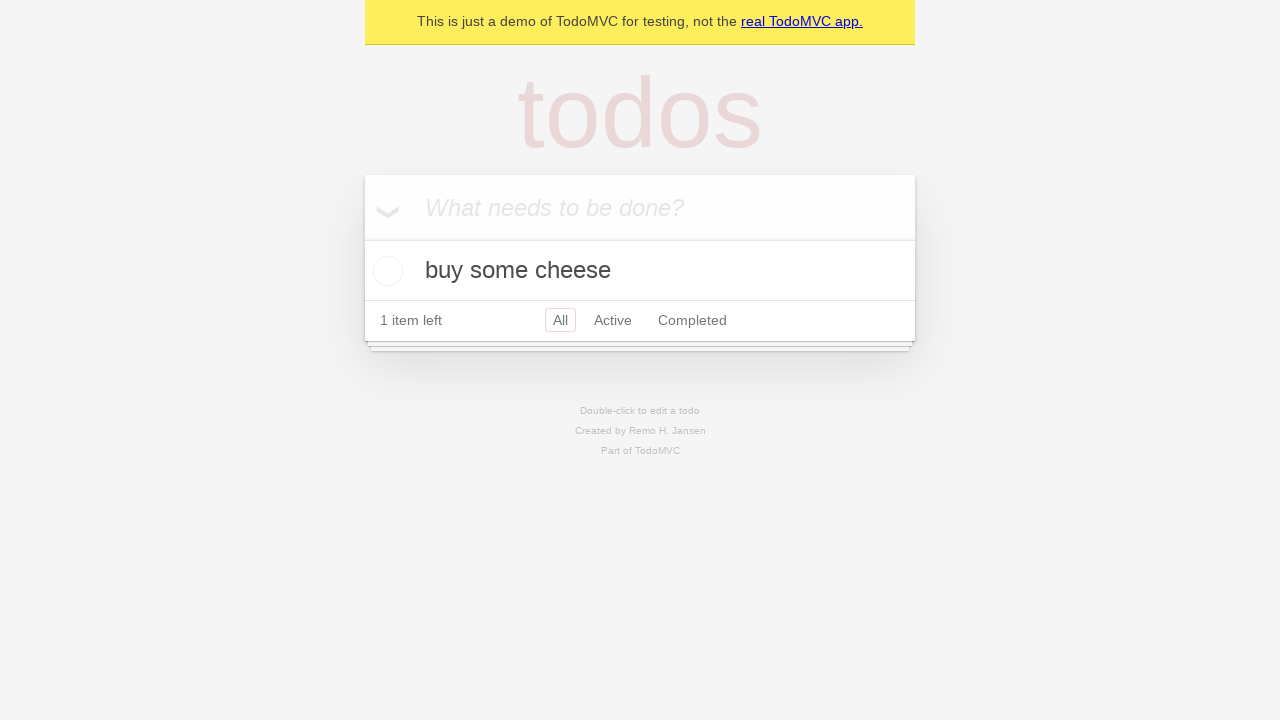

Filled todo input with 'feed the cat' on internal:attr=[placeholder="What needs to be done?"i]
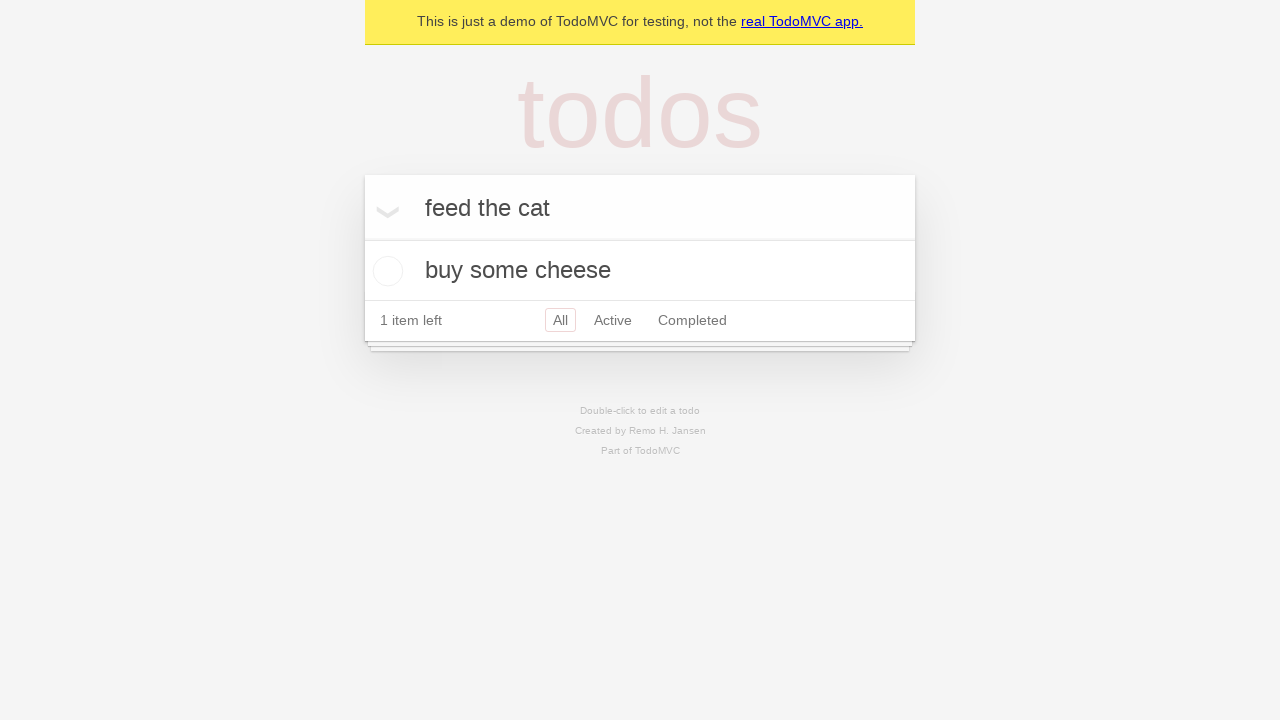

Pressed Enter to add second todo item on internal:attr=[placeholder="What needs to be done?"i]
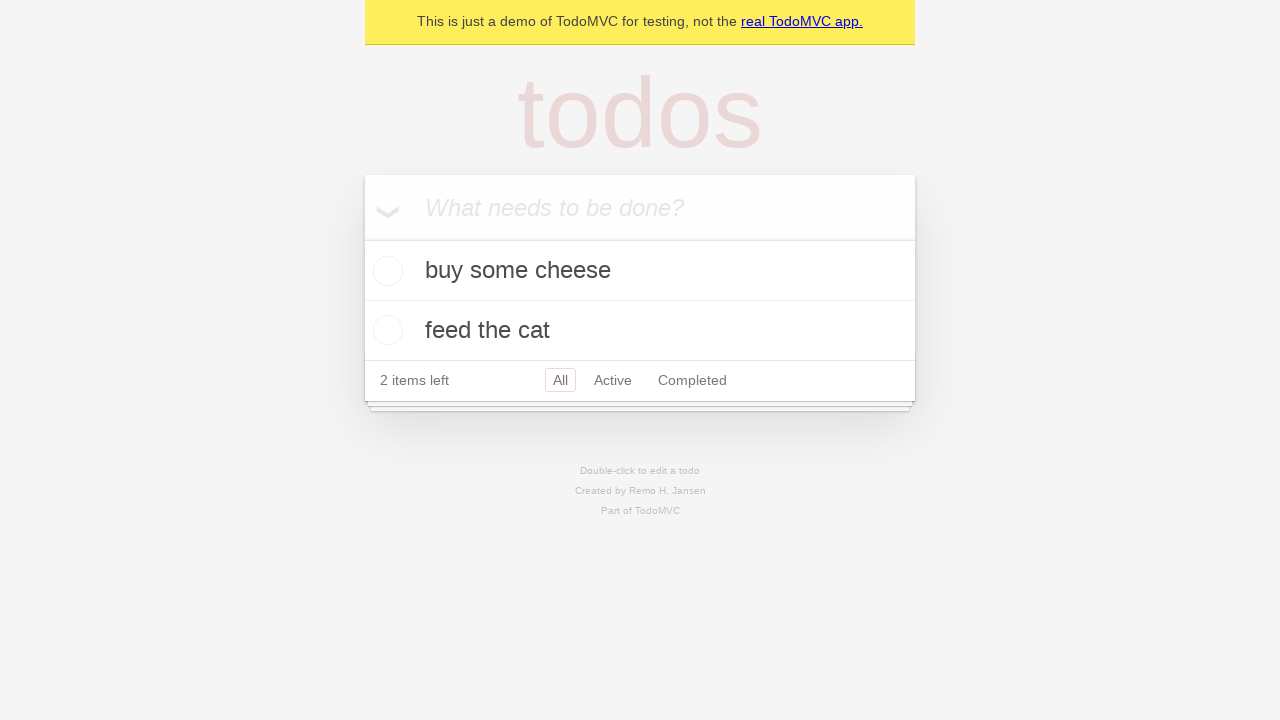

Filled todo input with 'book a doctors appointment' on internal:attr=[placeholder="What needs to be done?"i]
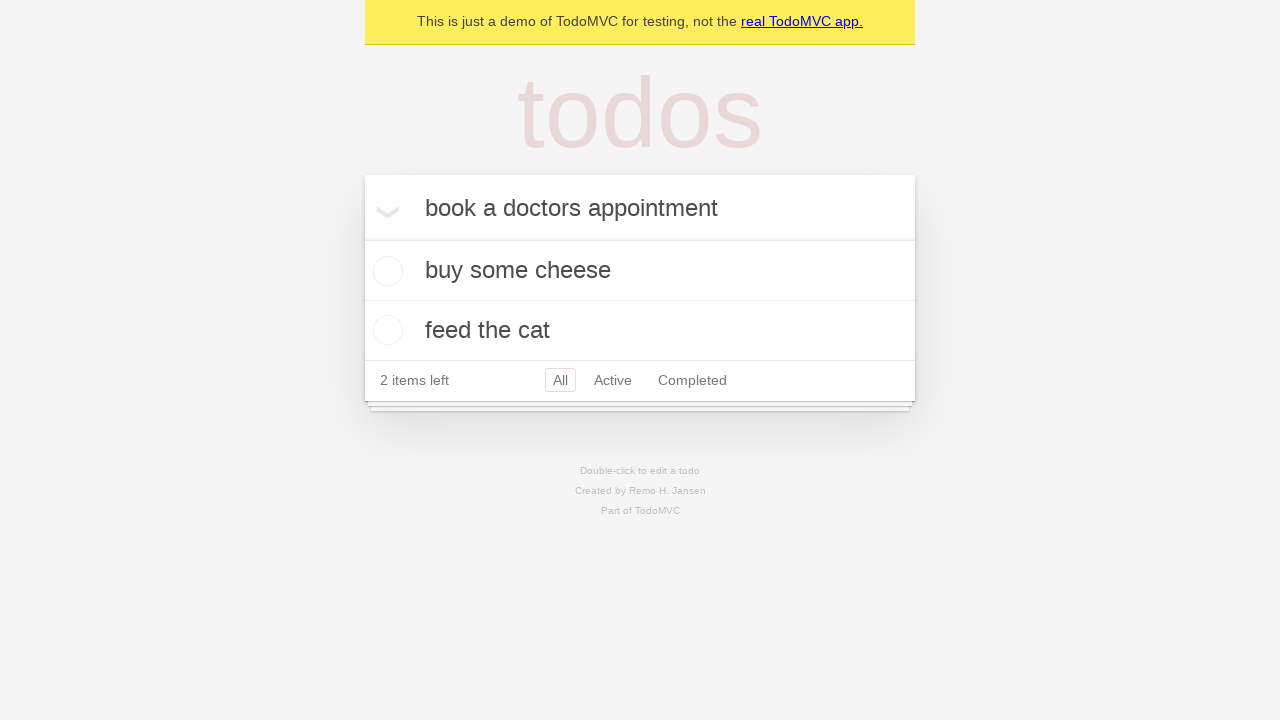

Pressed Enter to add third todo item on internal:attr=[placeholder="What needs to be done?"i]
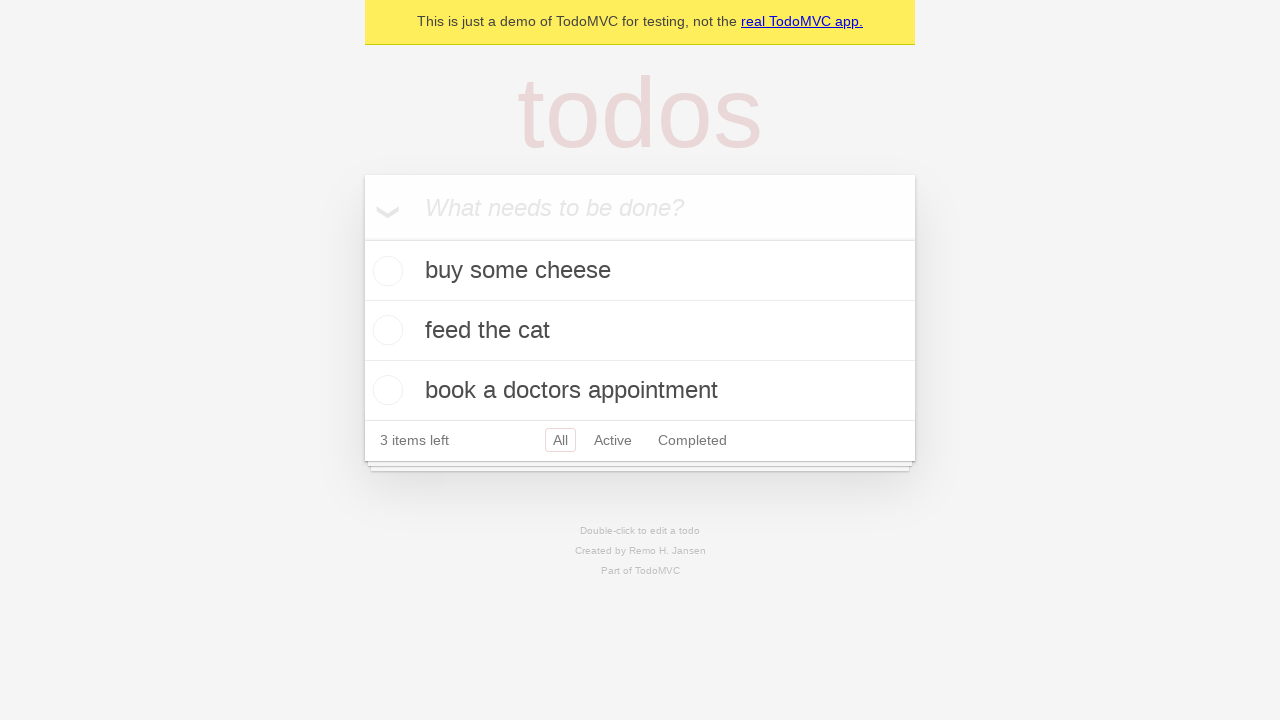

Todo count element loaded, all 3 items appended to the list
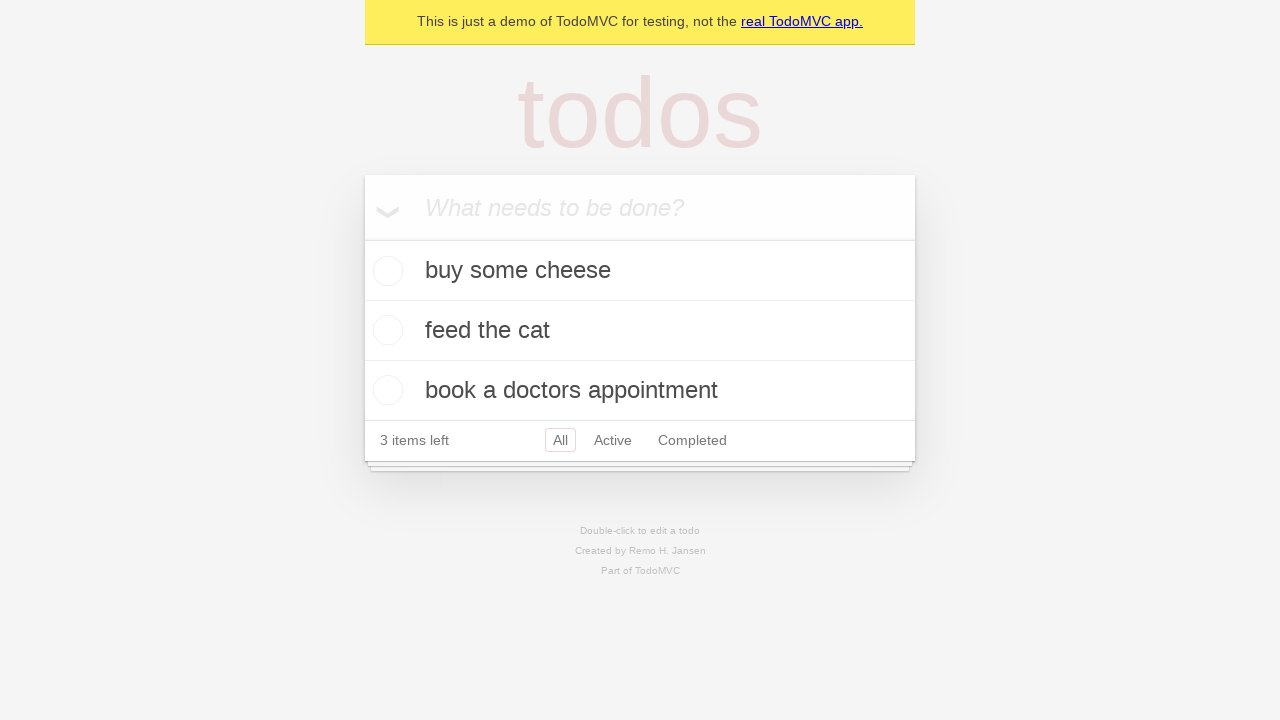

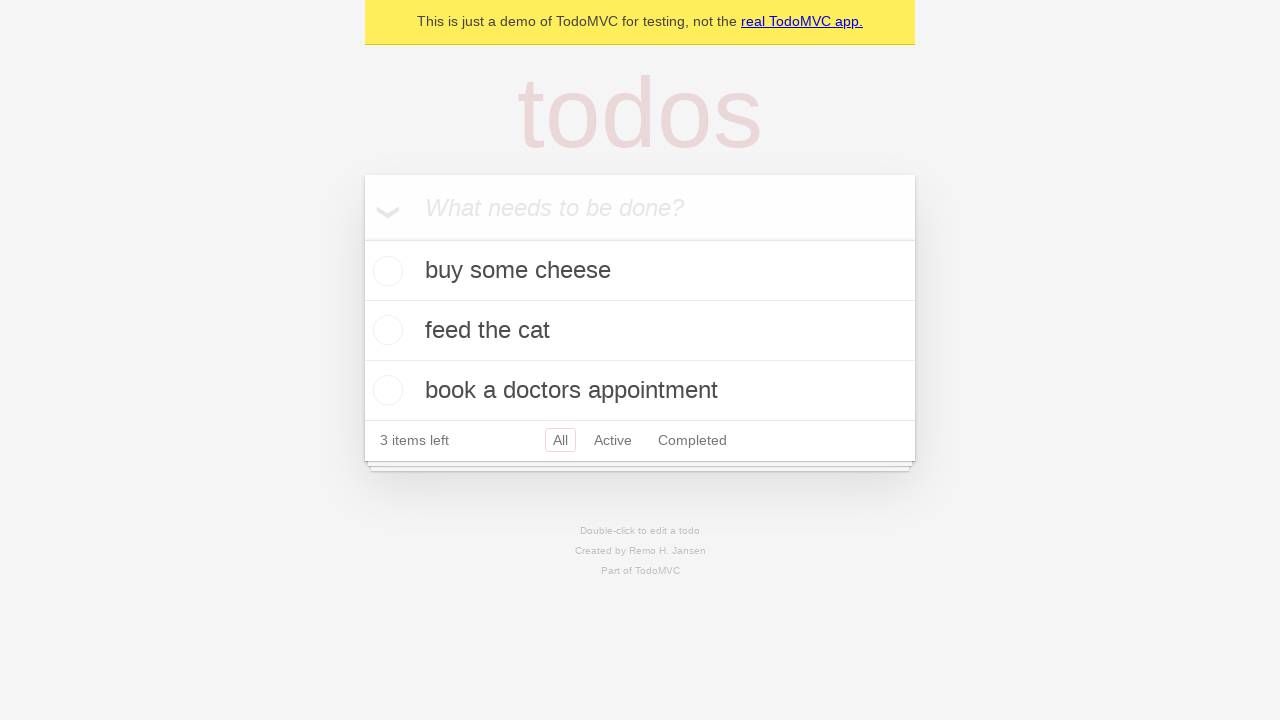